Tests JavaScript executor functionality by filling a textbox using JavaScript on a frames practice page

Starting URL: https://www.hyrtutorials.com/p/frames-practice.html

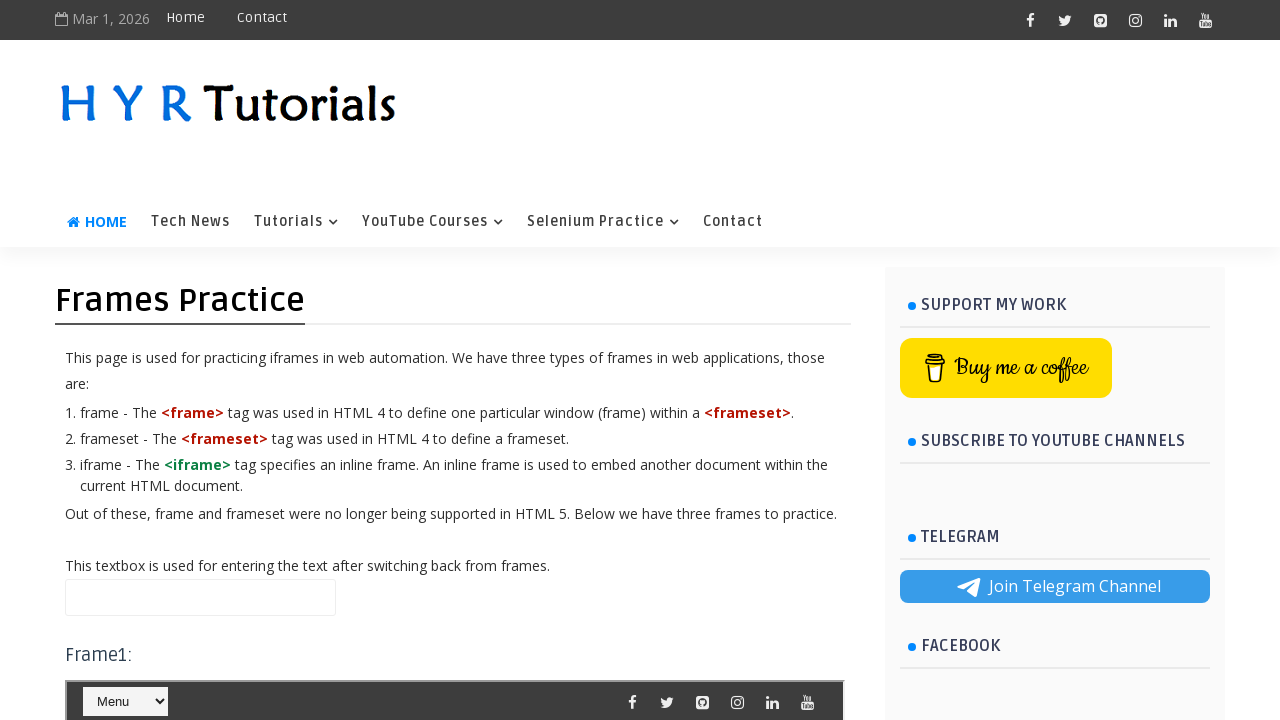

Located textbox element with class .frmTextBox
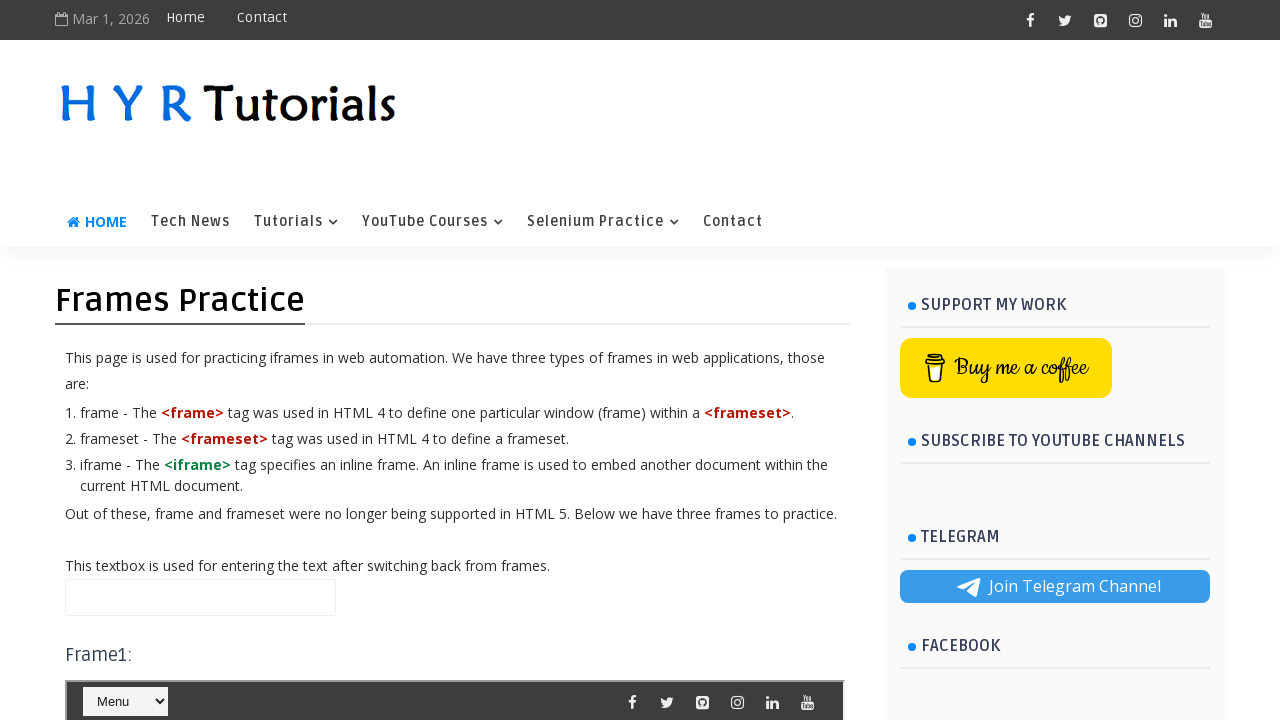

Filled textbox with 'testing' using JavaScript executor
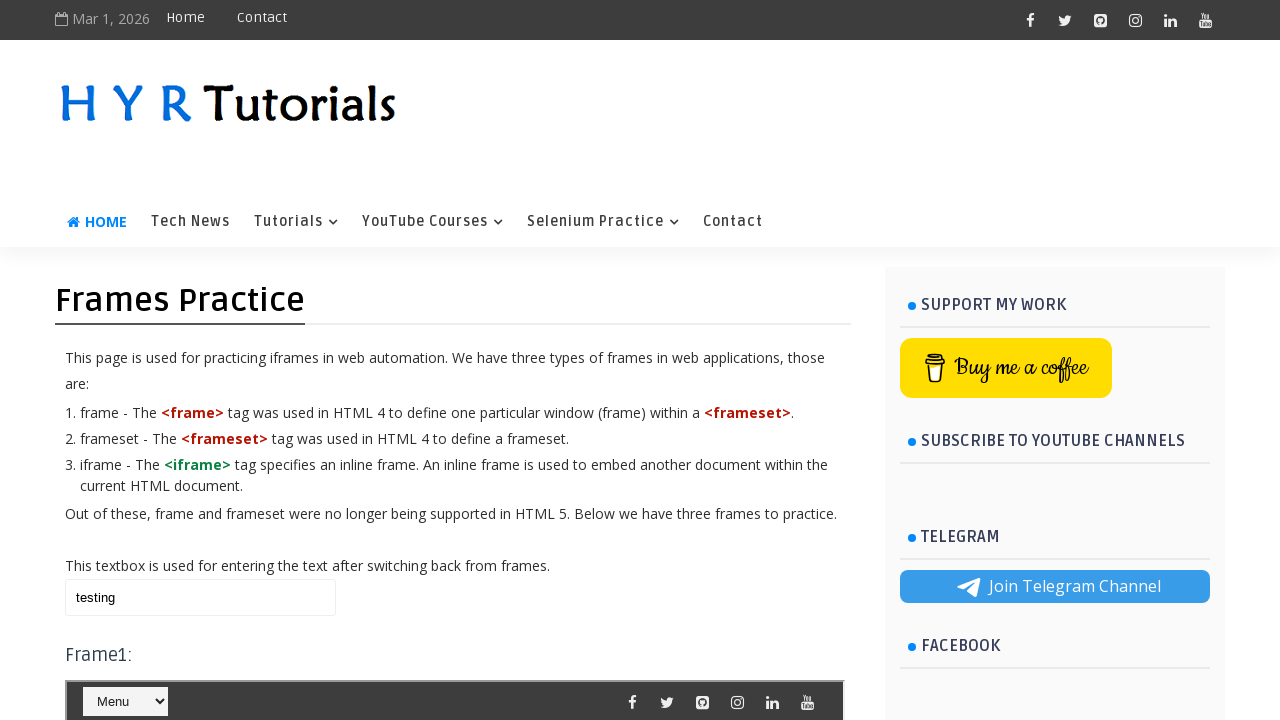

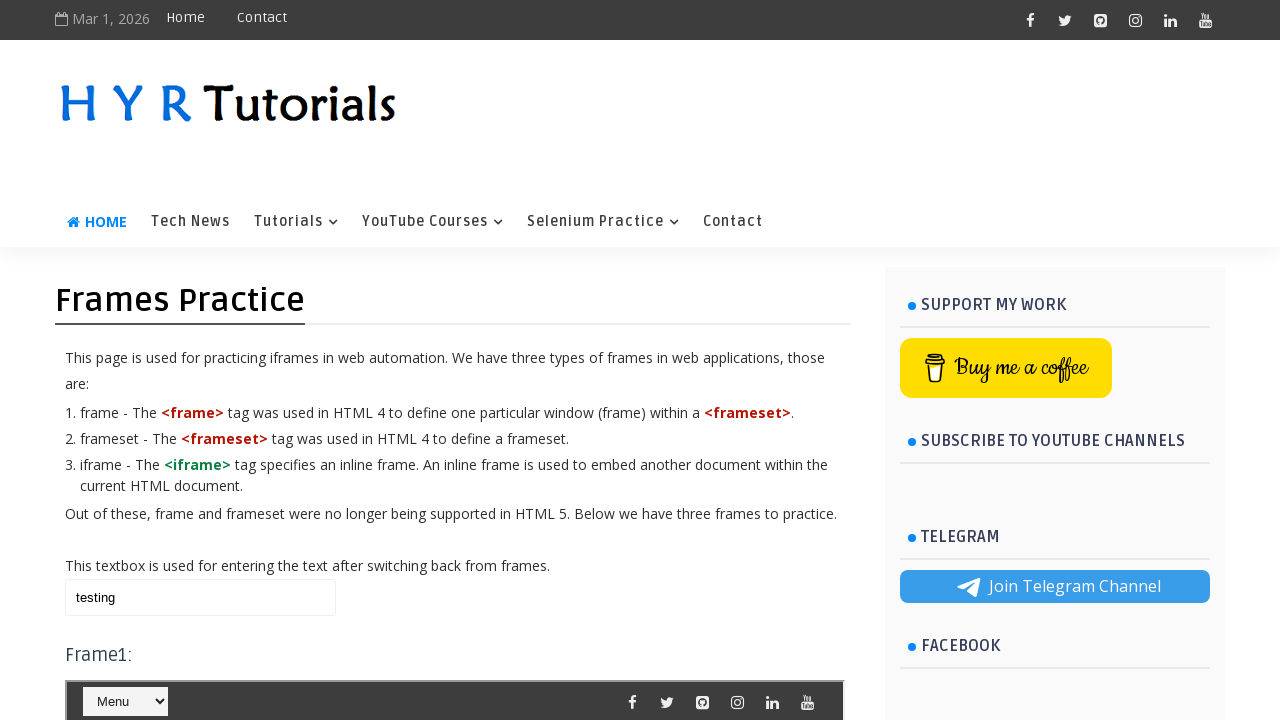